Navigates to Pro Kabaddi league standings page and verifies that team standings data (team name, matches played, won, lost) is displayed correctly for Haryana Steelers.

Starting URL: https://www.prokabaddi.com/standings

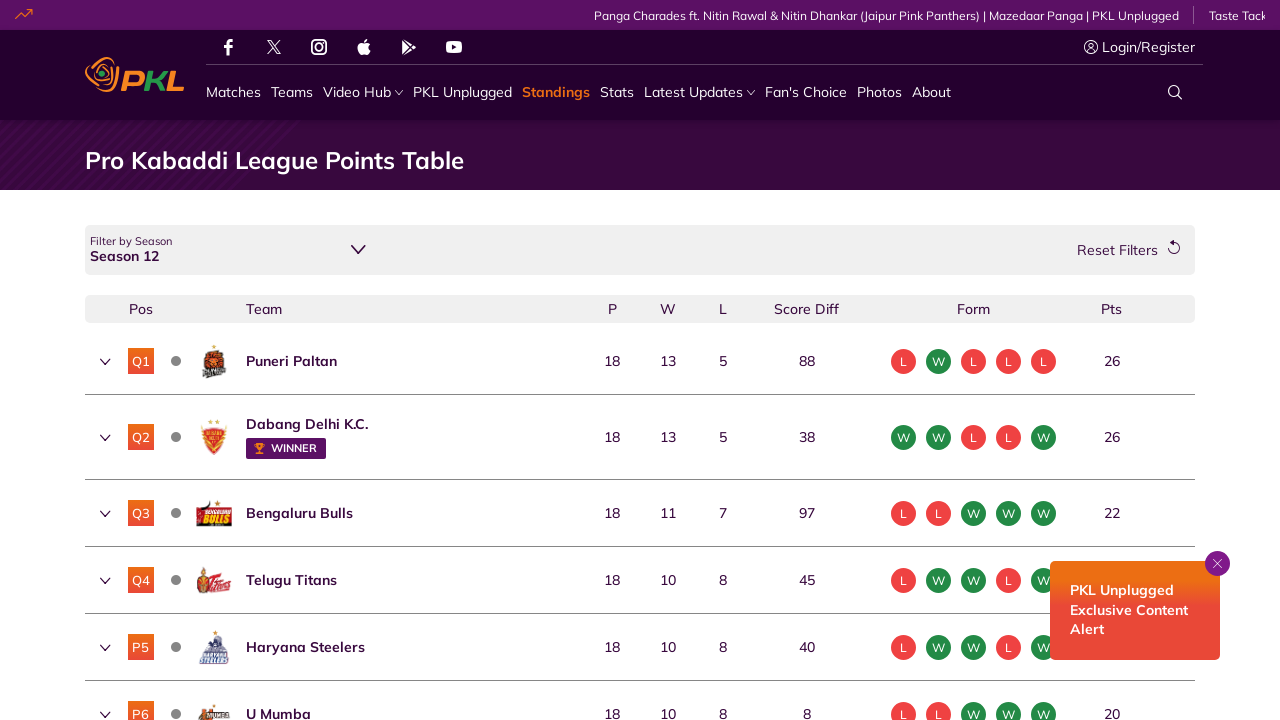

Waited for Haryana Steelers team name to appear in standings table
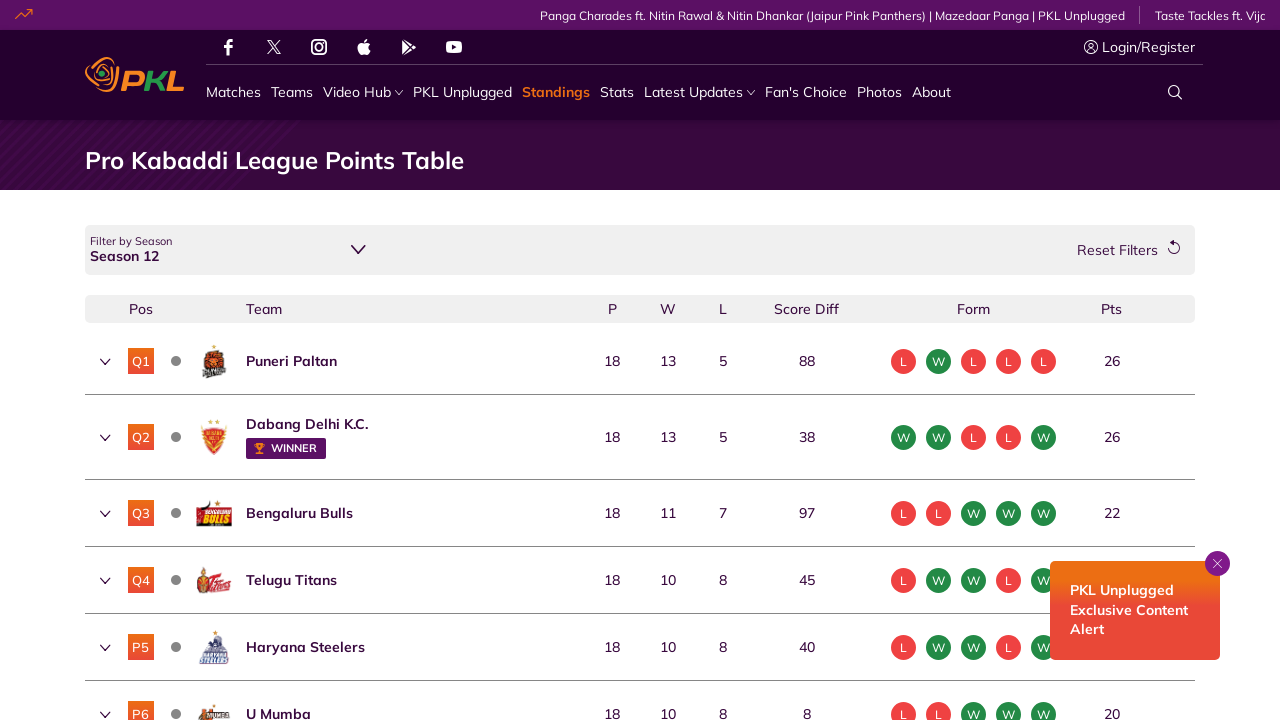

Verified matches played column for Haryana Steelers is present
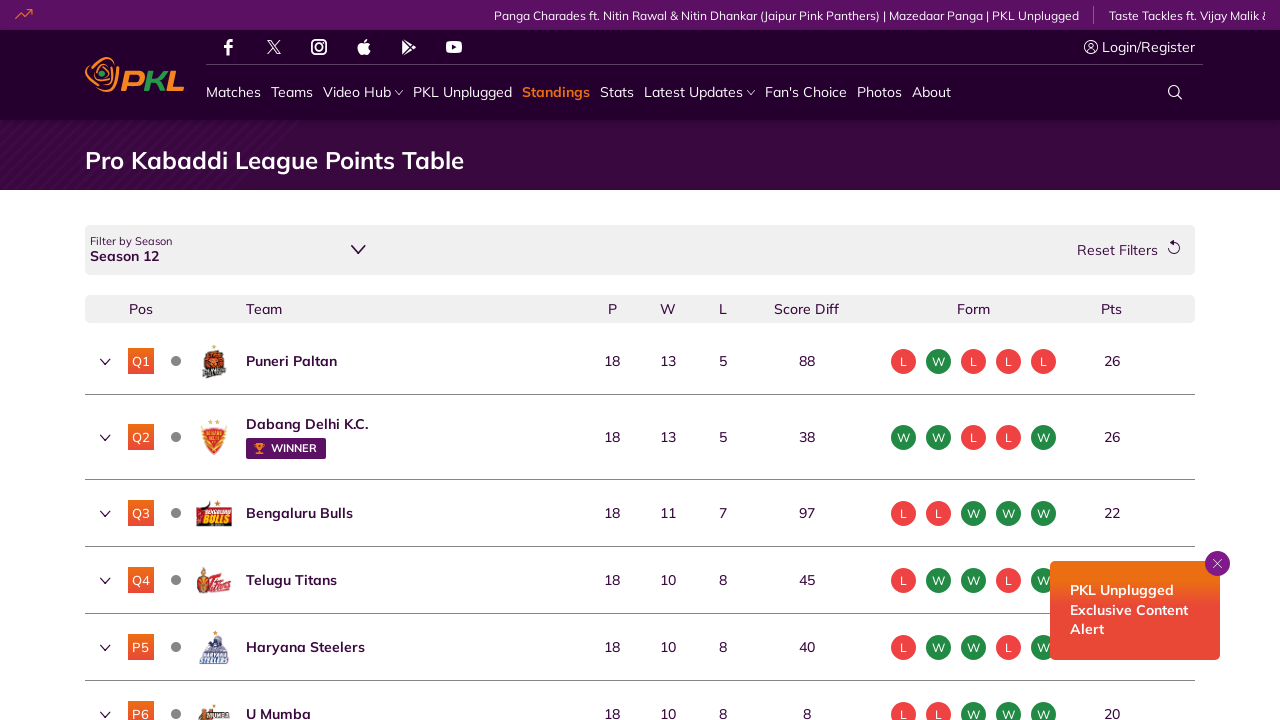

Verified matches won column for Haryana Steelers is present
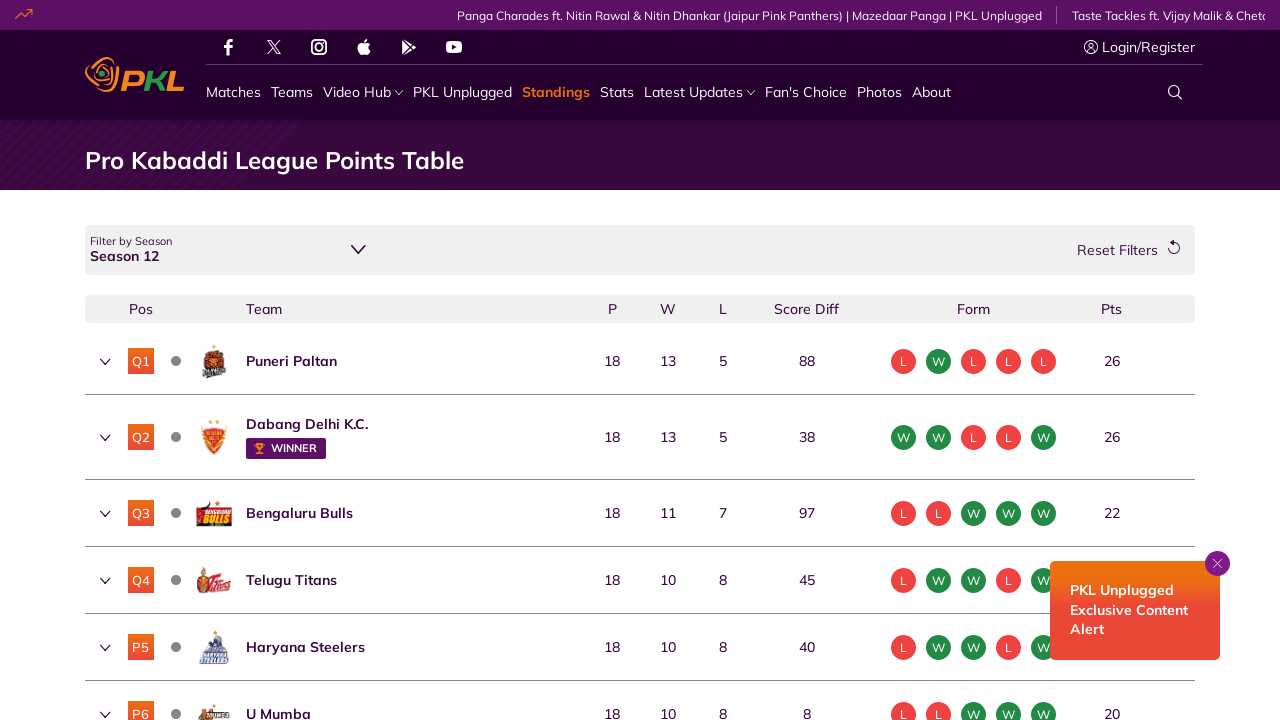

Verified matches lost column for Haryana Steelers is present
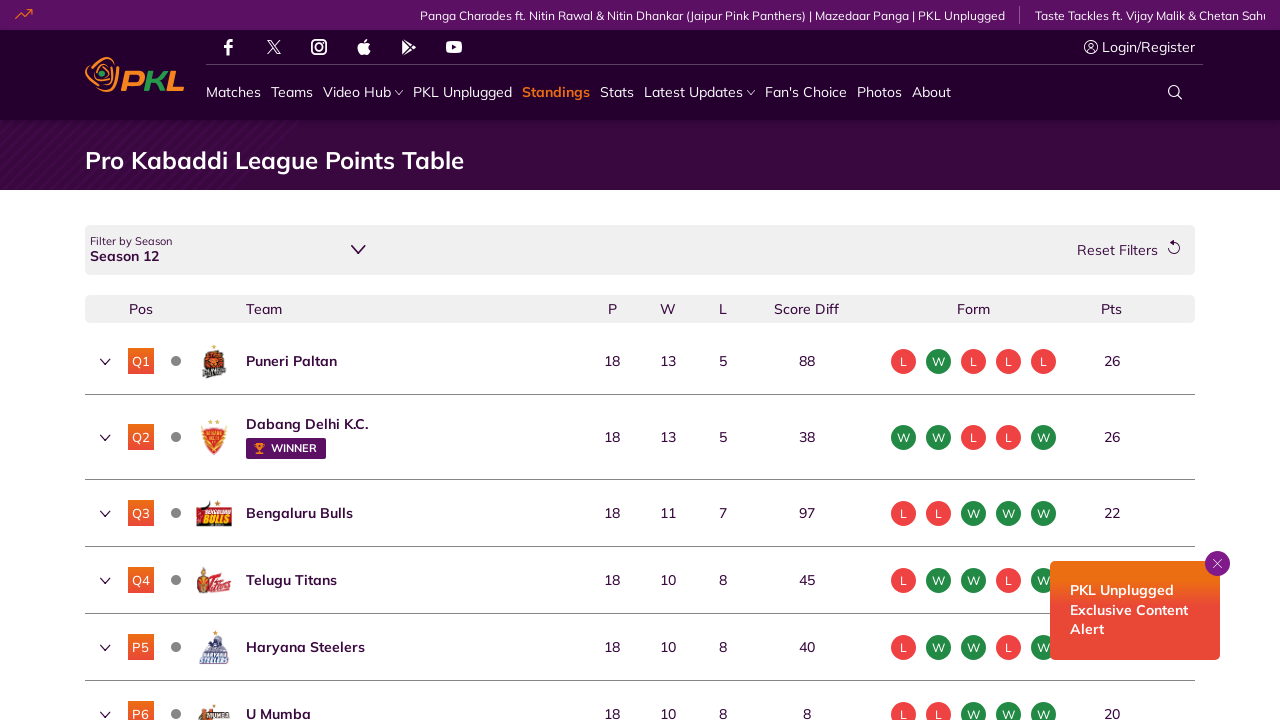

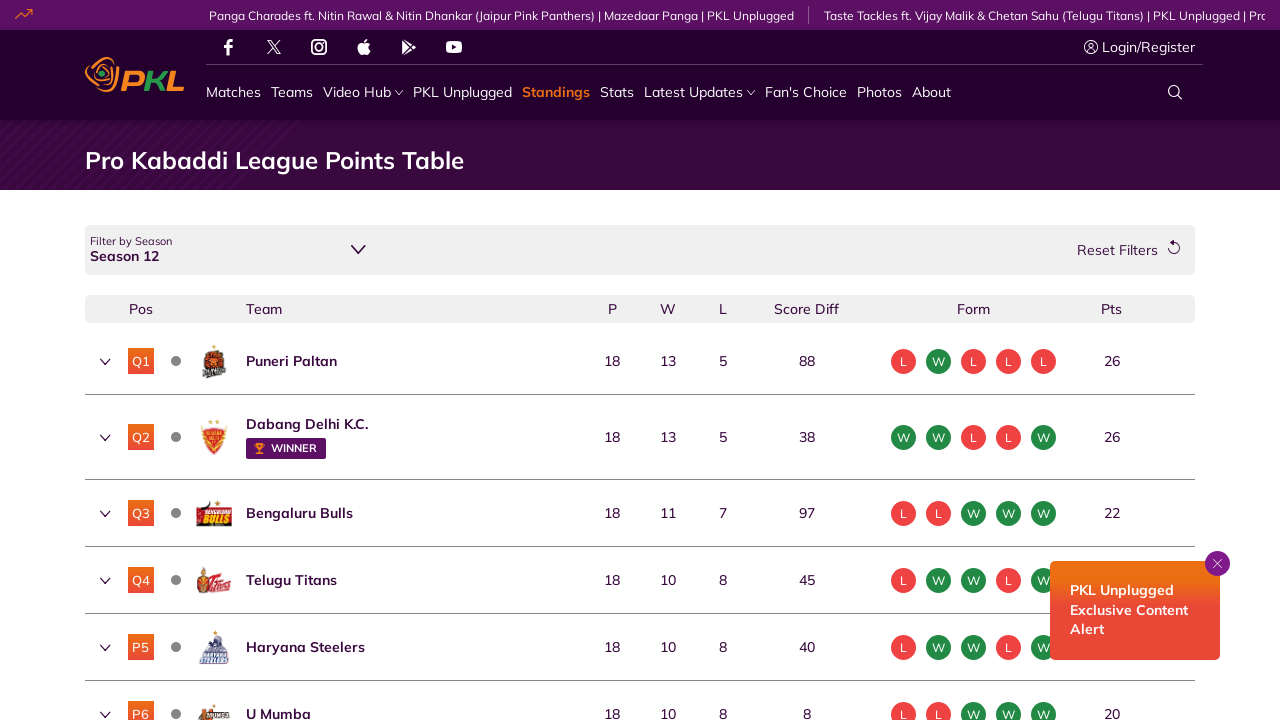